Tests sorting the "Due" column in descending order by clicking the column header twice

Starting URL: http://the-internet.herokuapp.com/tables

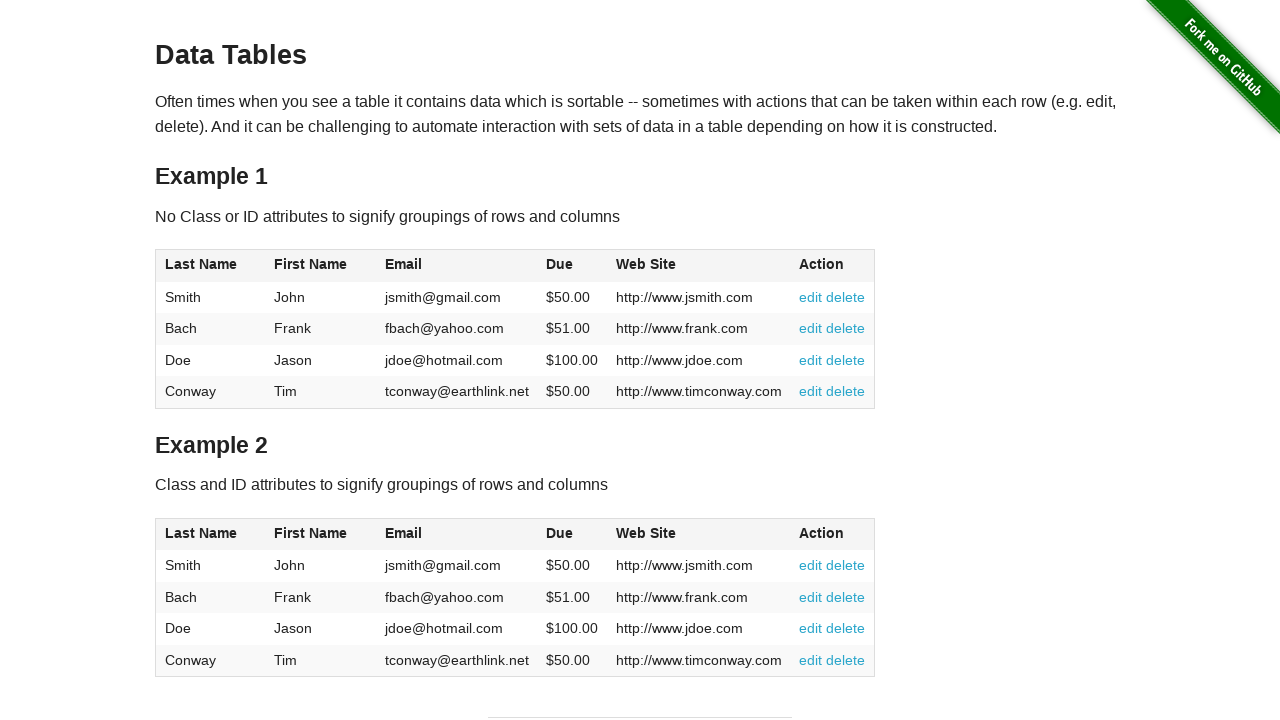

Clicked Due column header (first click) at (572, 266) on #table1 thead tr th:nth-of-type(4)
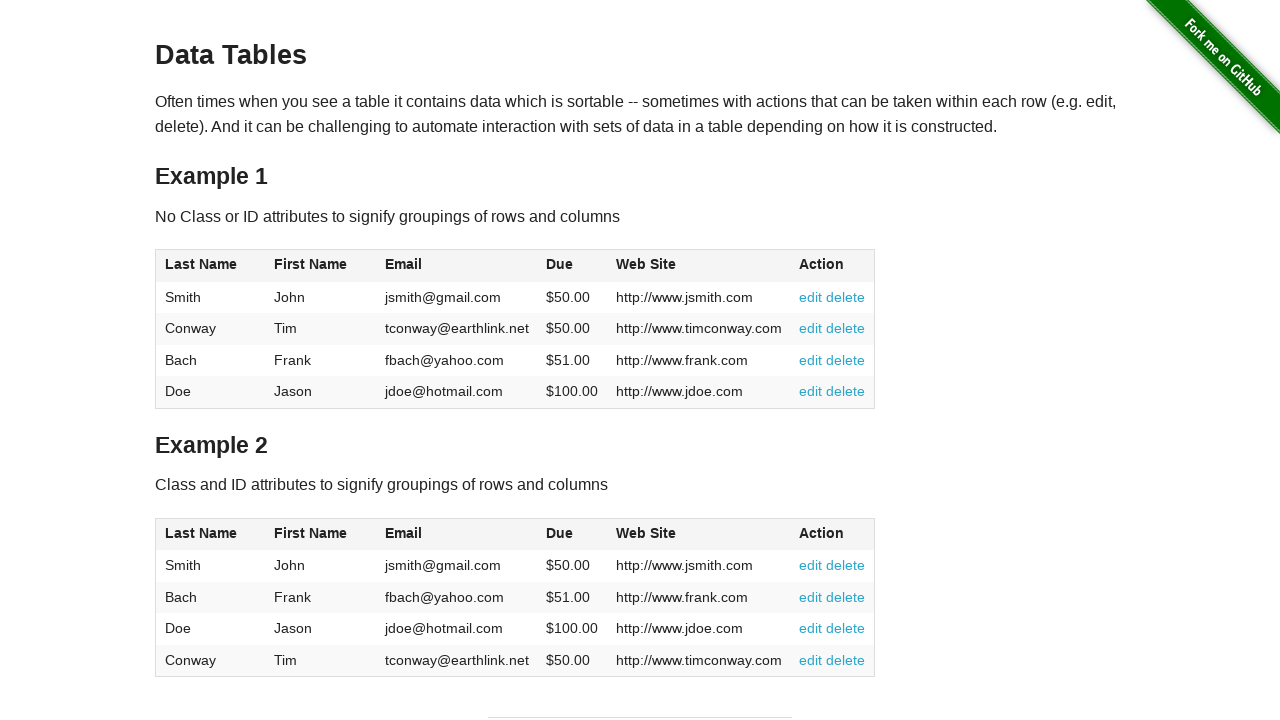

Clicked Due column header (second click to sort descending) at (572, 266) on #table1 thead tr th:nth-of-type(4)
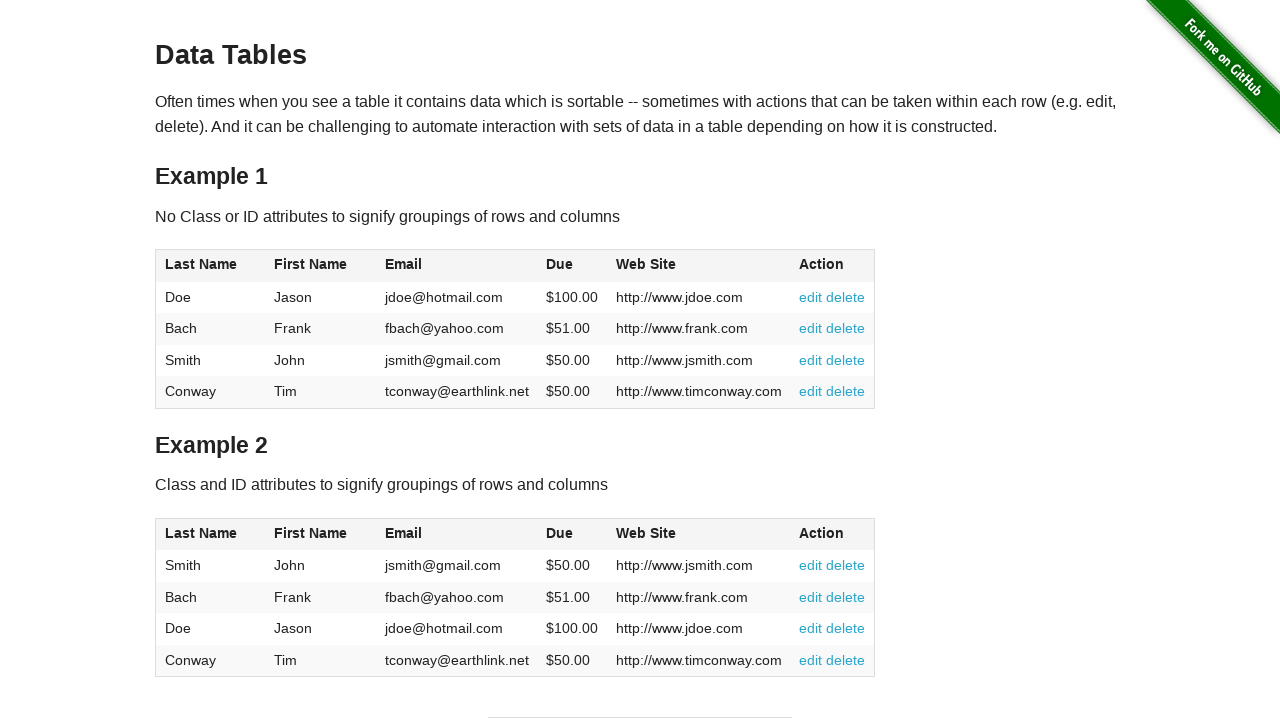

Table data loaded and Due column is sorted in descending order
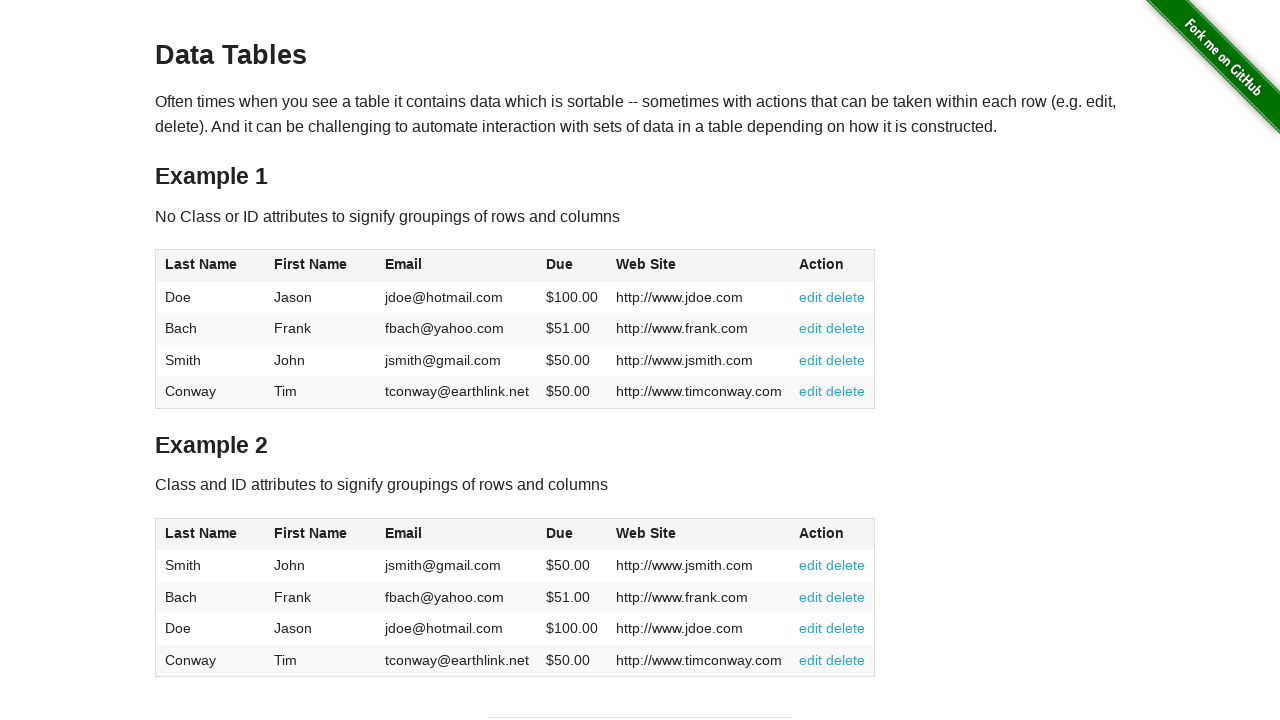

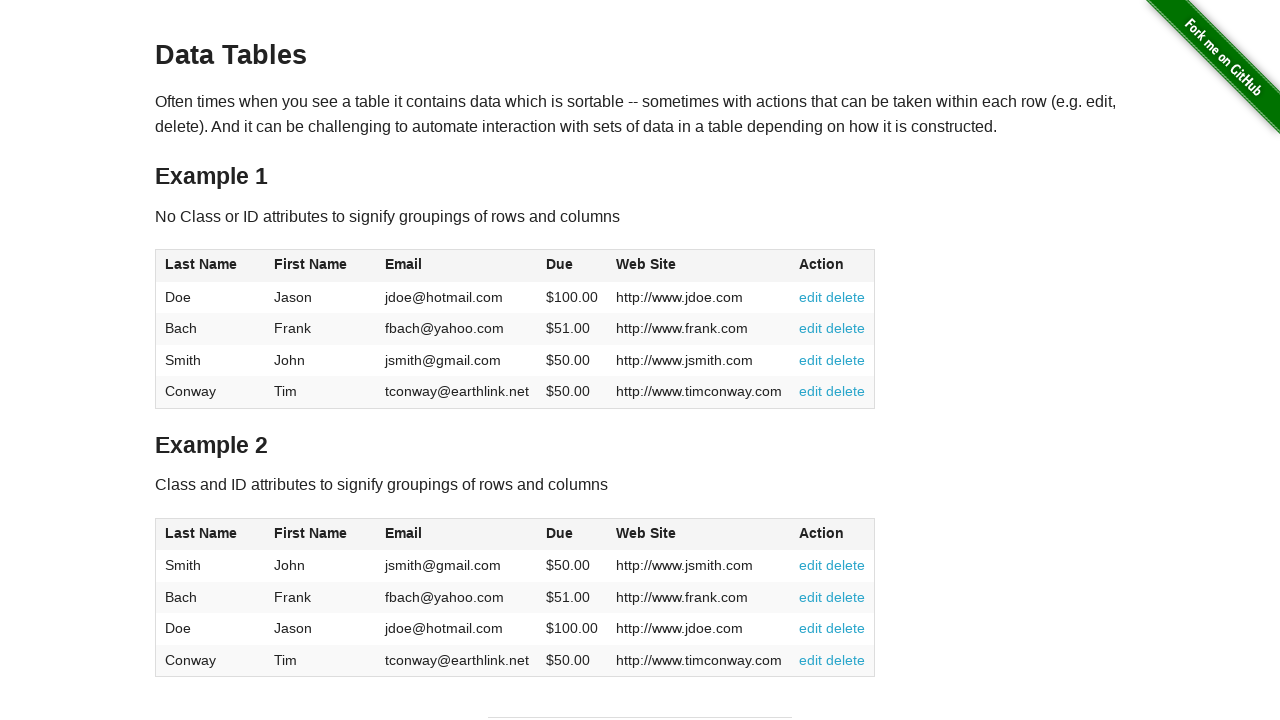